Tests drag and drop functionality by dragging element A to element B using JavaScript execution

Starting URL: http://the-internet.herokuapp.com/drag_and_drop

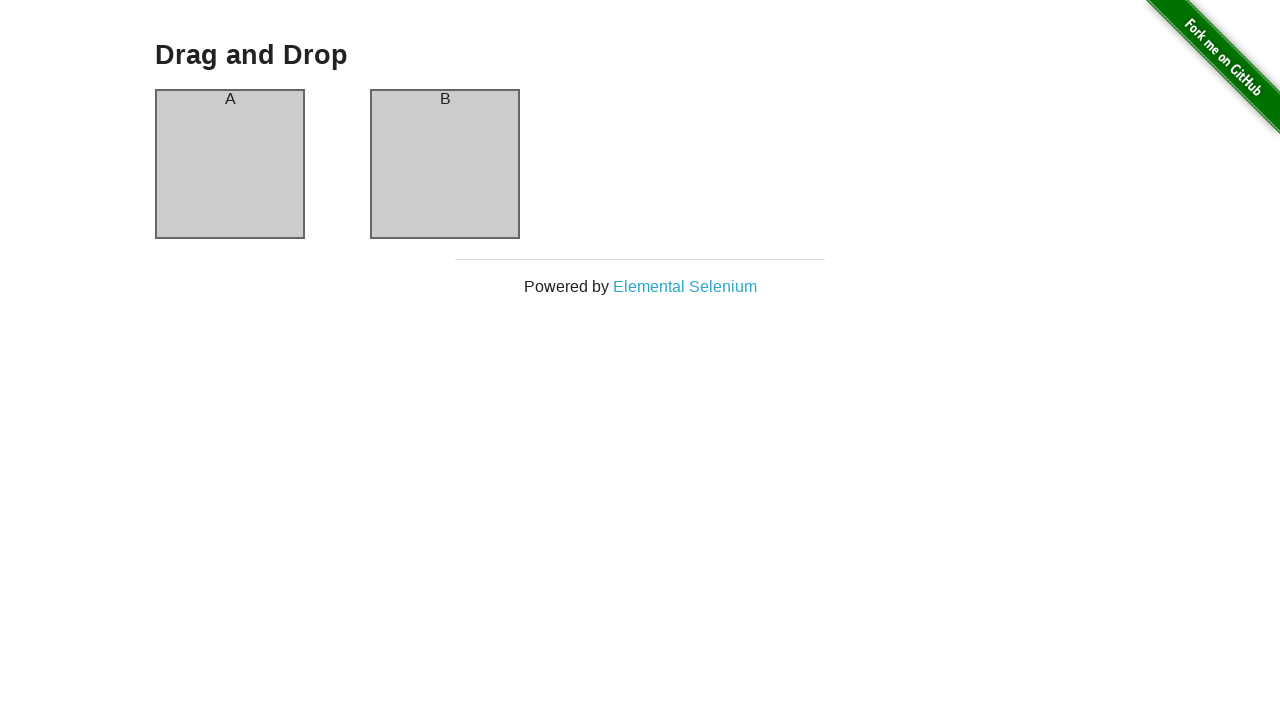

Waited for element A (column-a) to be visible
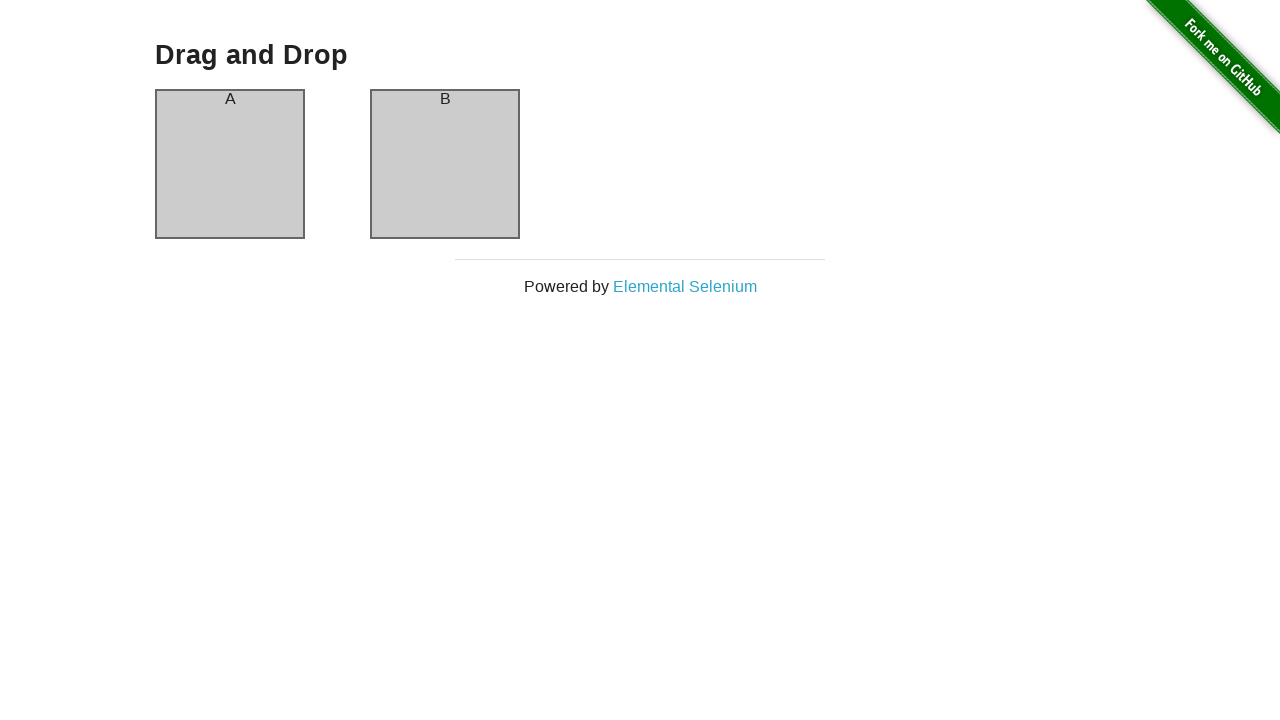

Waited for element B (column-b) to be visible
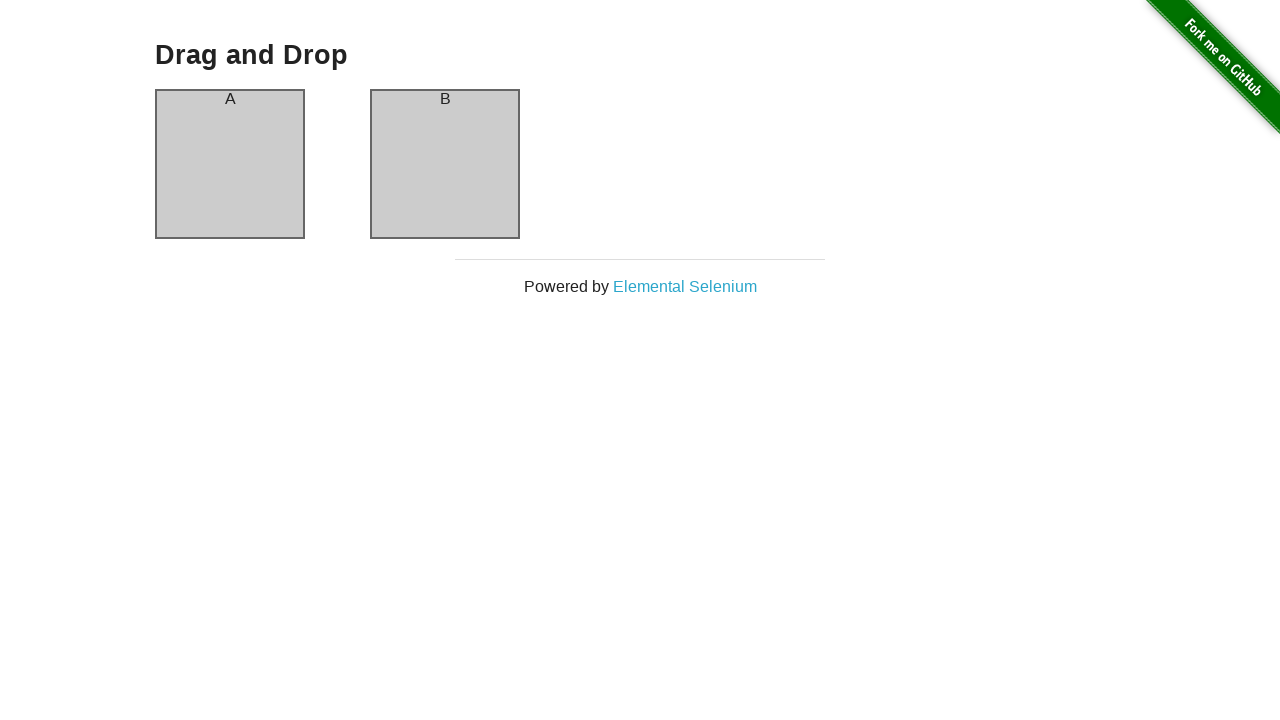

Dragged element A onto element B using Playwright's drag_and_drop method at (445, 164)
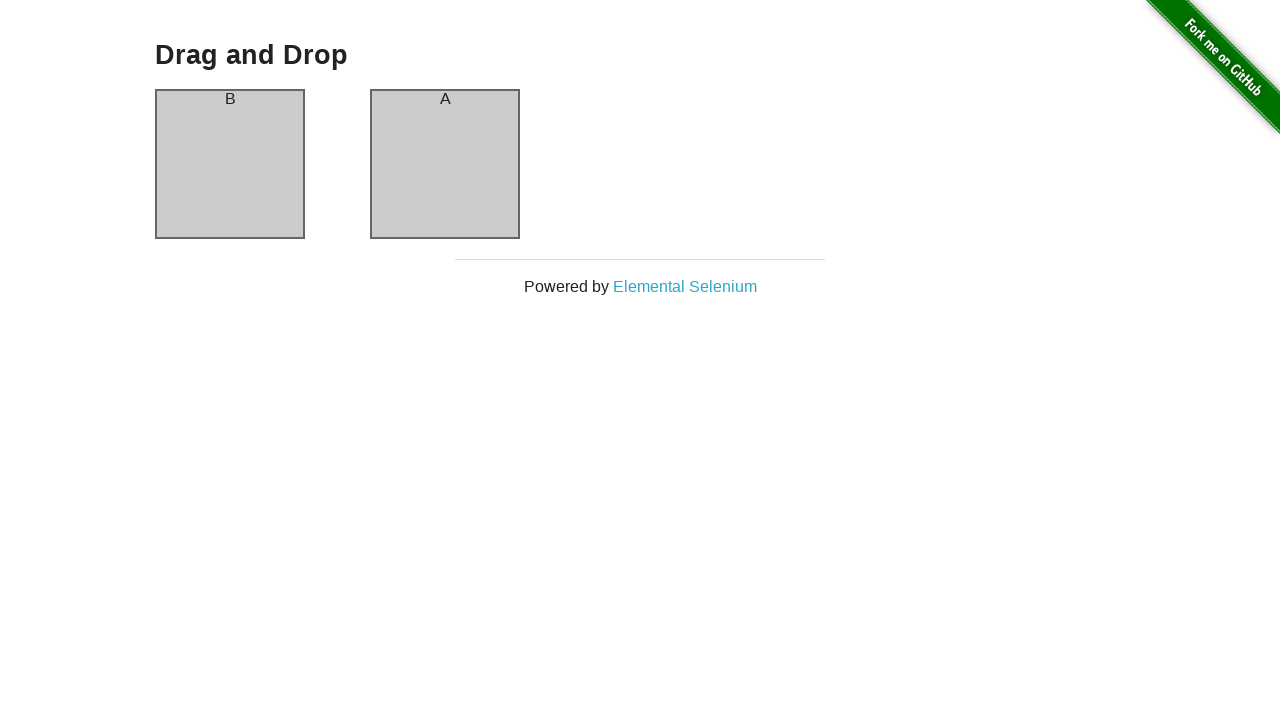

Waited 1 second for drag and drop animation to complete
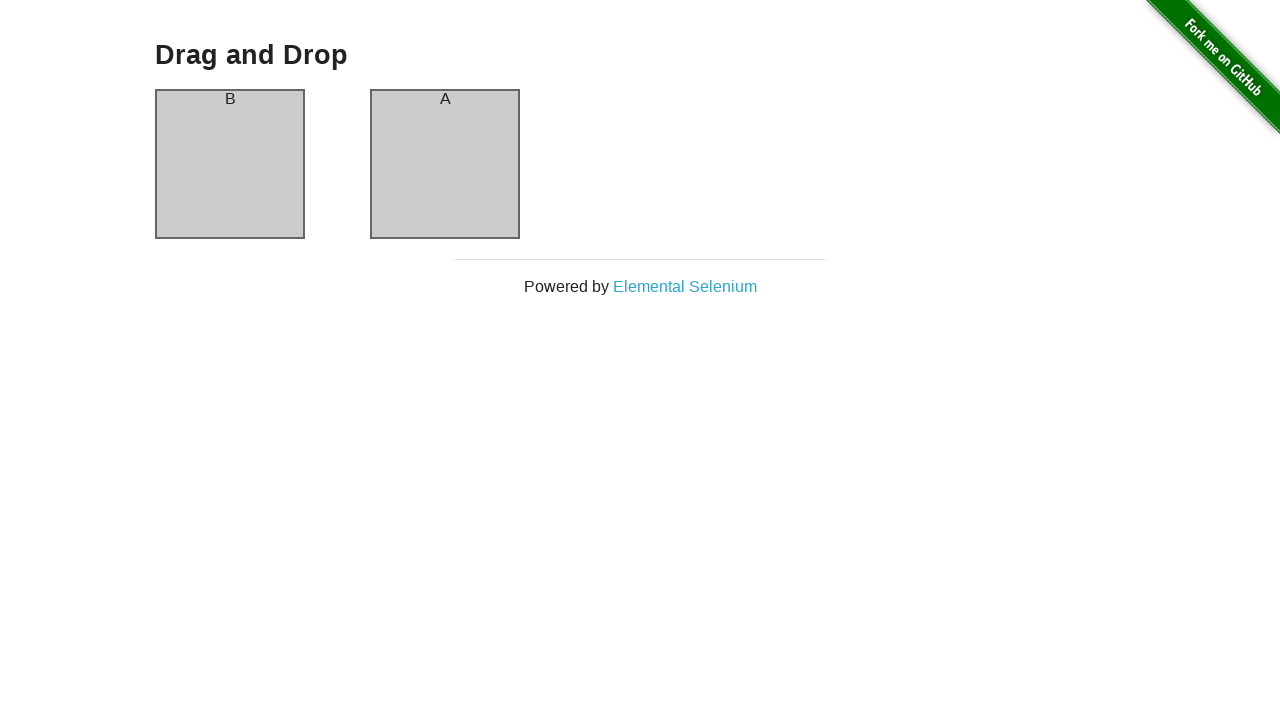

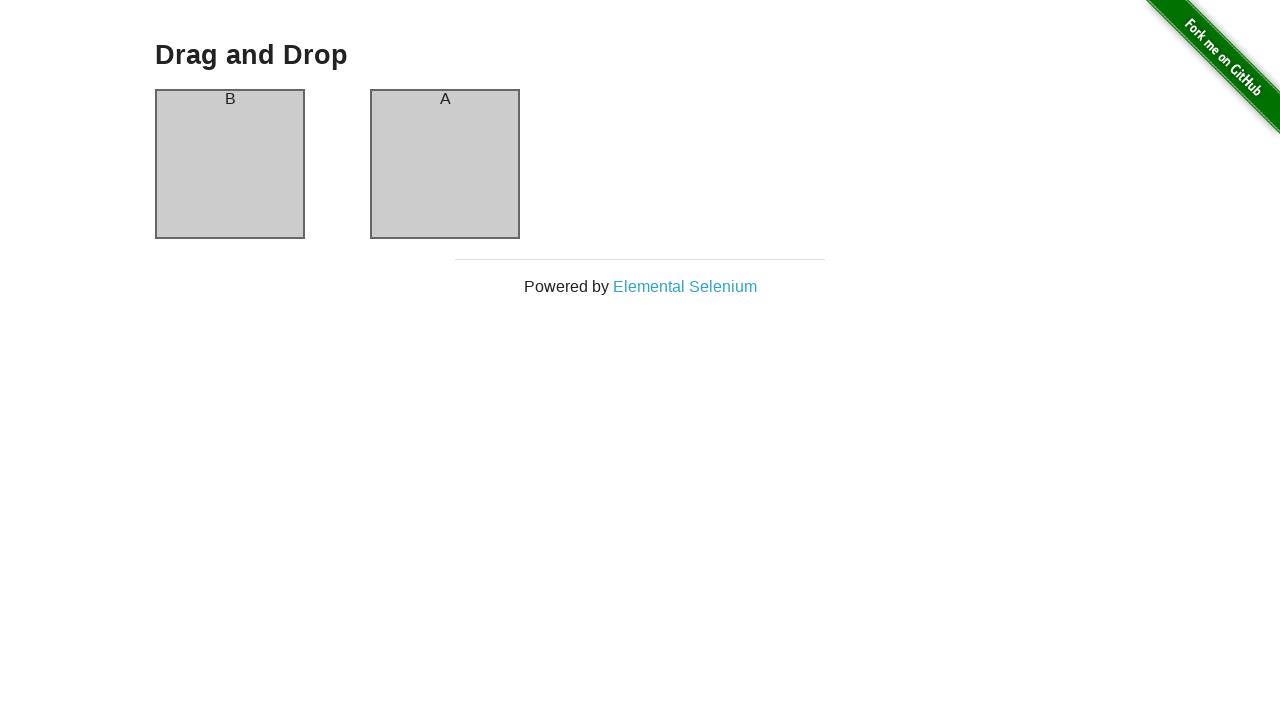